Tests the Add/Remove Elements functionality by clicking the "Add Element" button and verifying that a "Delete" button appears

Starting URL: https://the-internet.herokuapp.com/add_remove_elements/

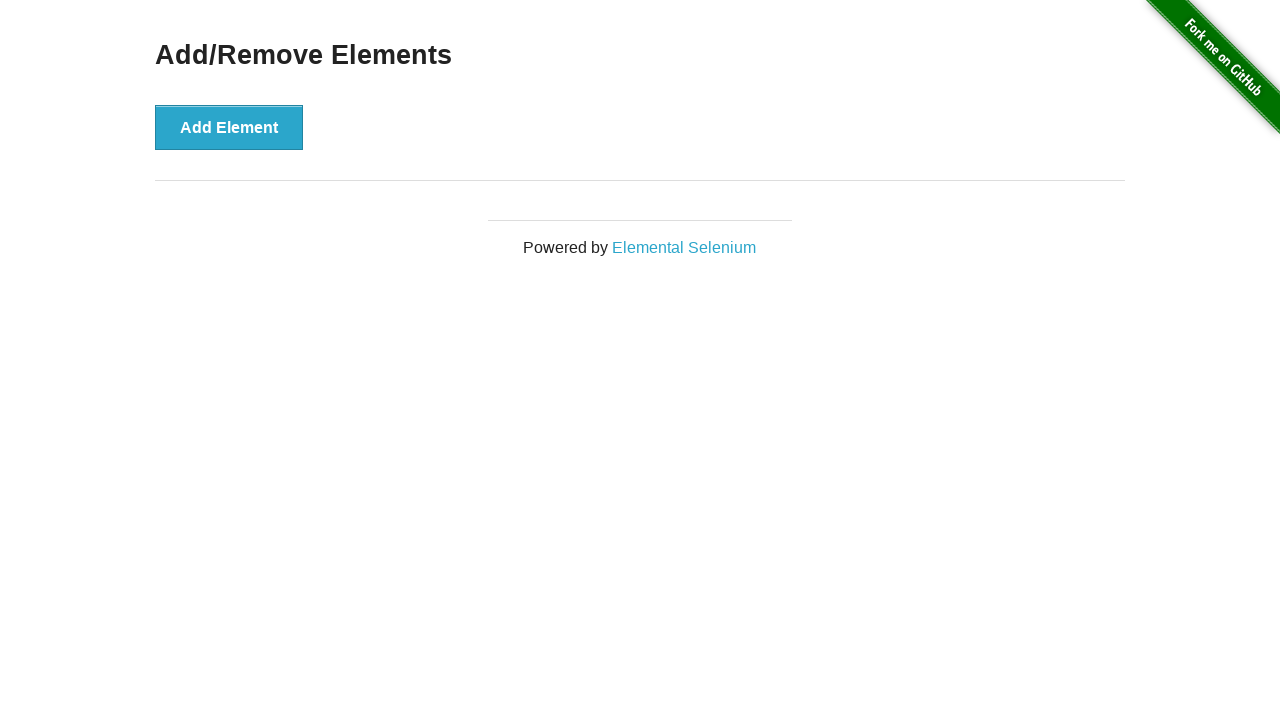

Clicked the 'Add Element' button at (229, 127) on #content > div > button
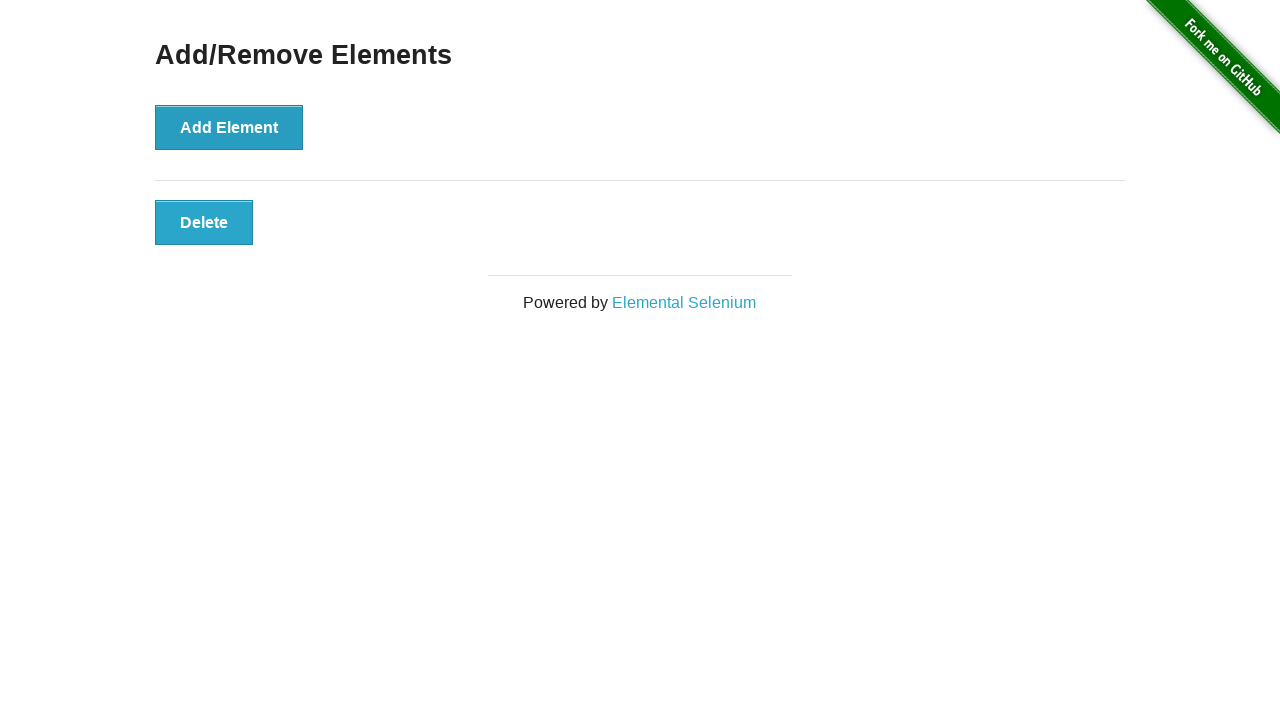

Verified that the 'Delete' button appeared
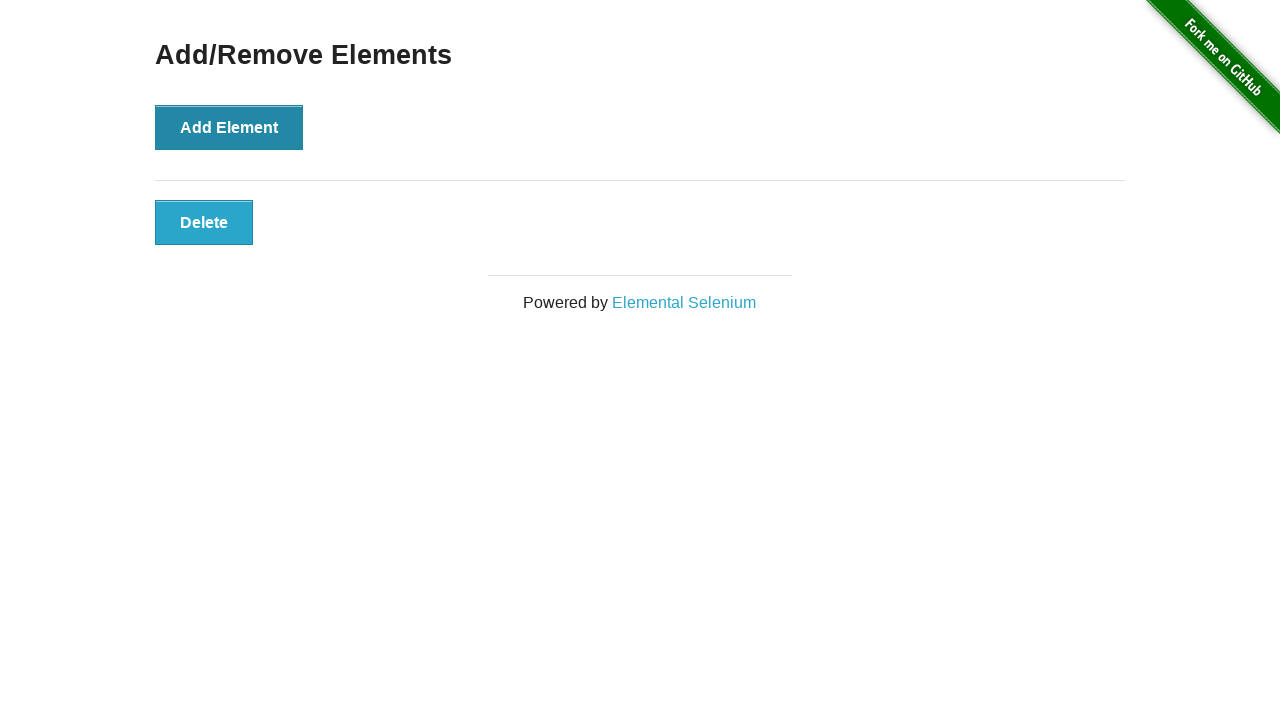

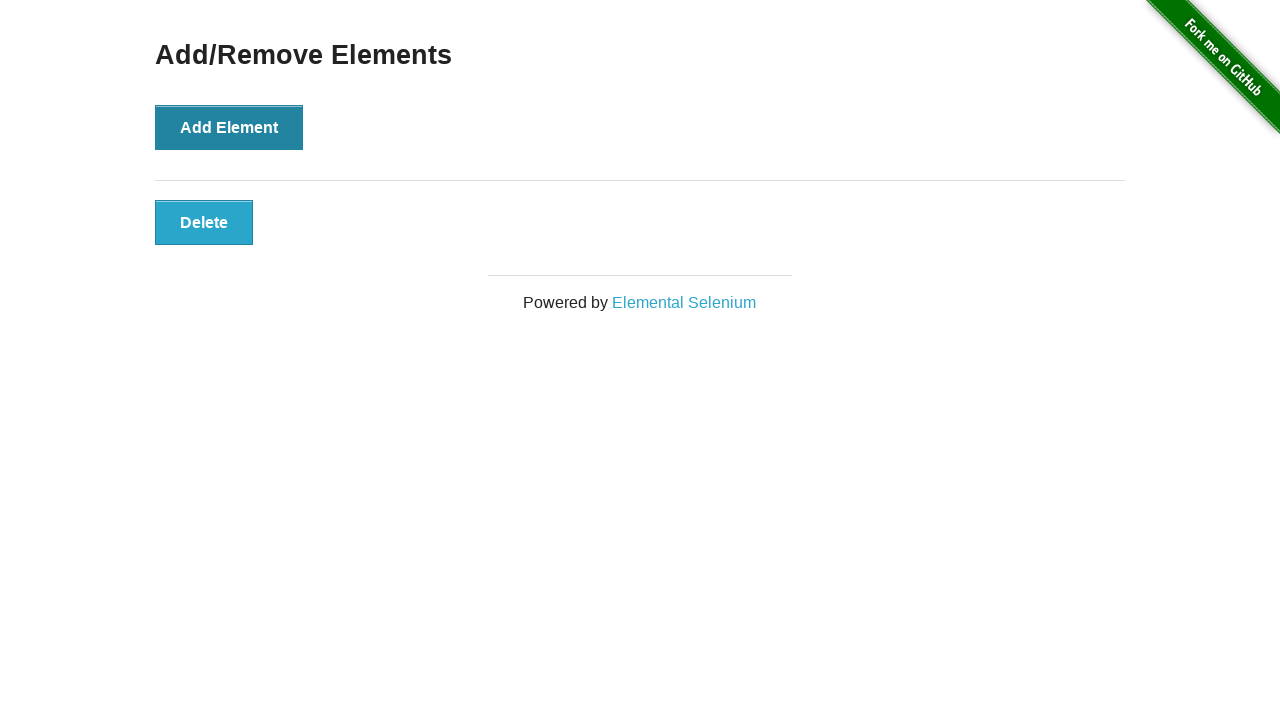